Navigates to Selenium download page and clicks on a download link

Starting URL: http://www.seleniumhq.org/download/

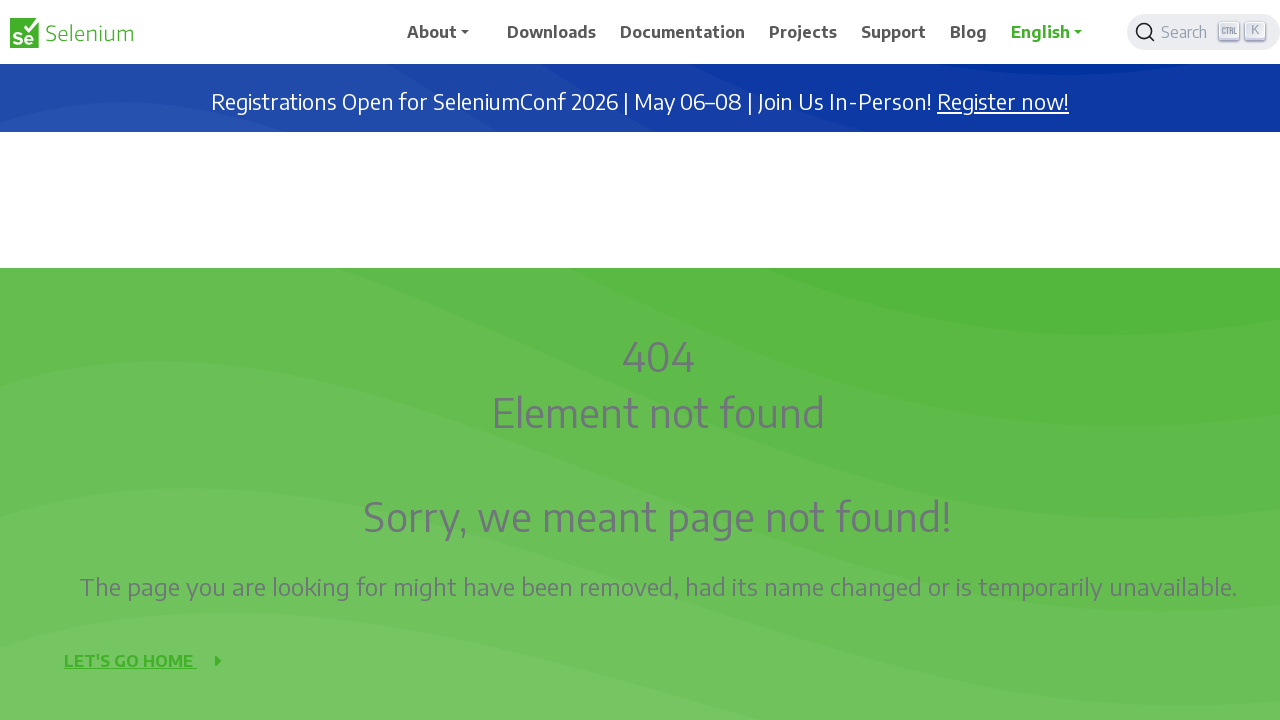

Clicked on the Download link on Selenium download page at (552, 32) on a:has-text('Download')
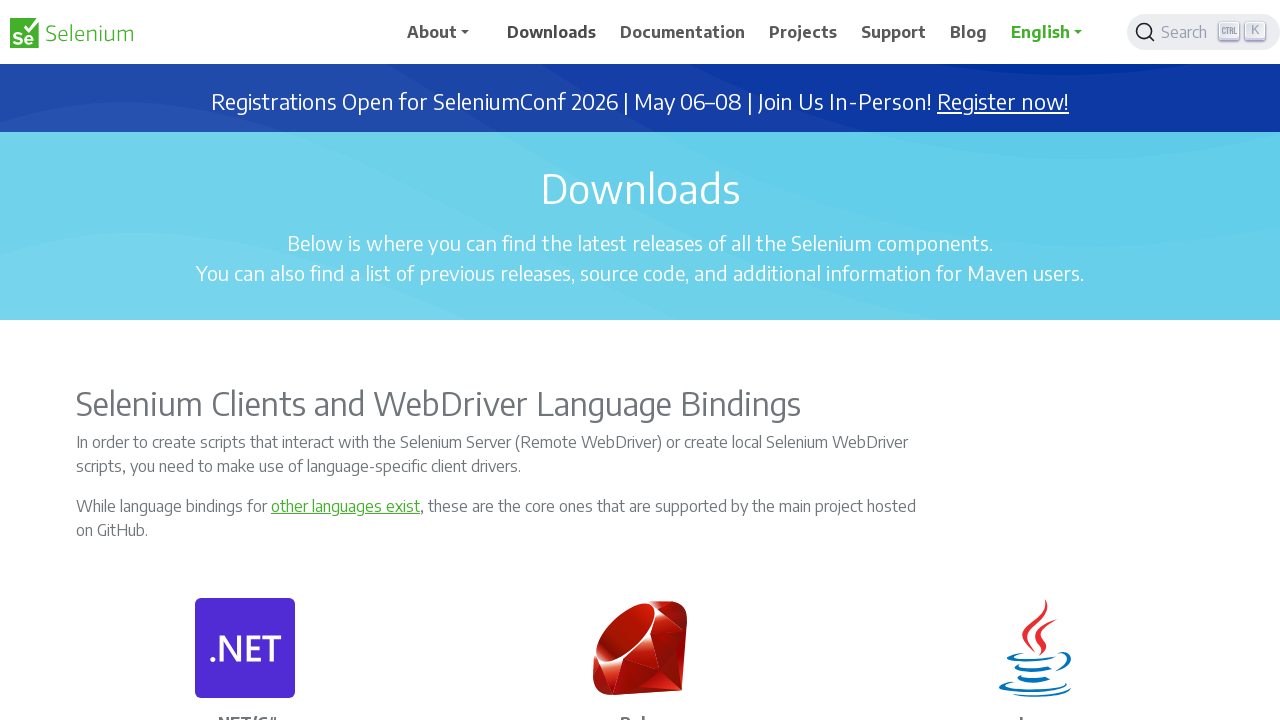

Waited 2 seconds for download to initiate
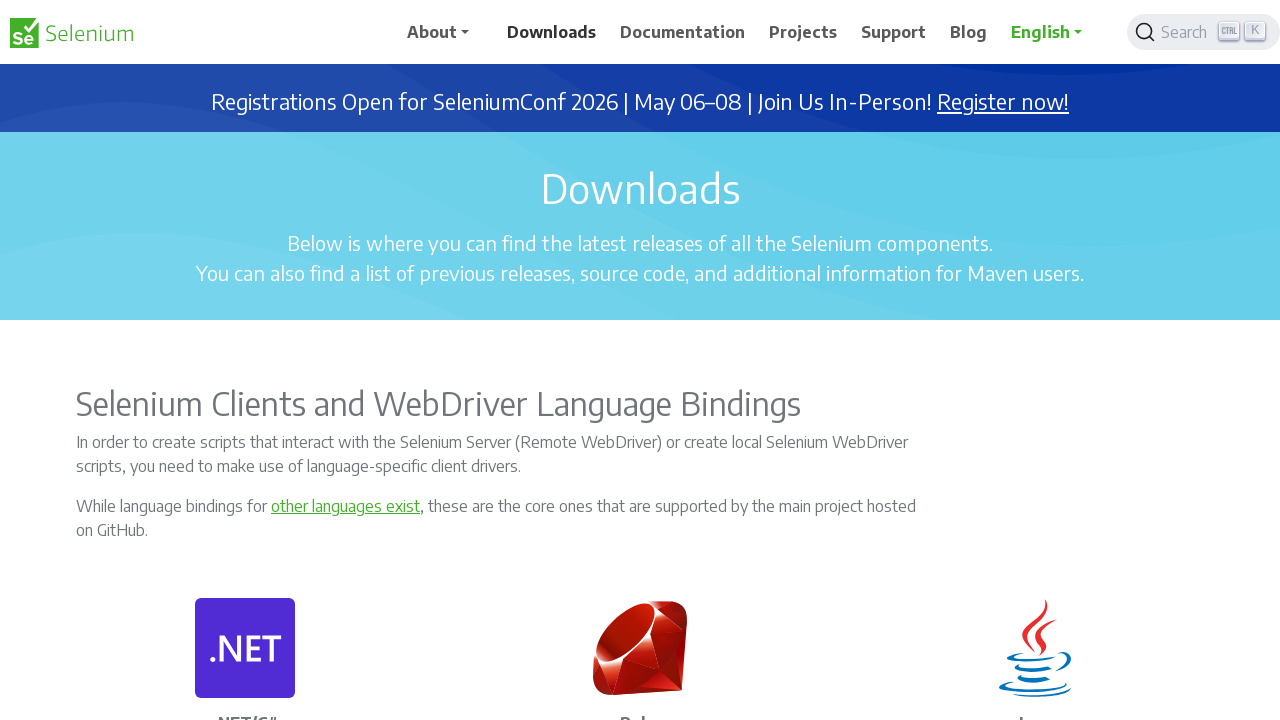

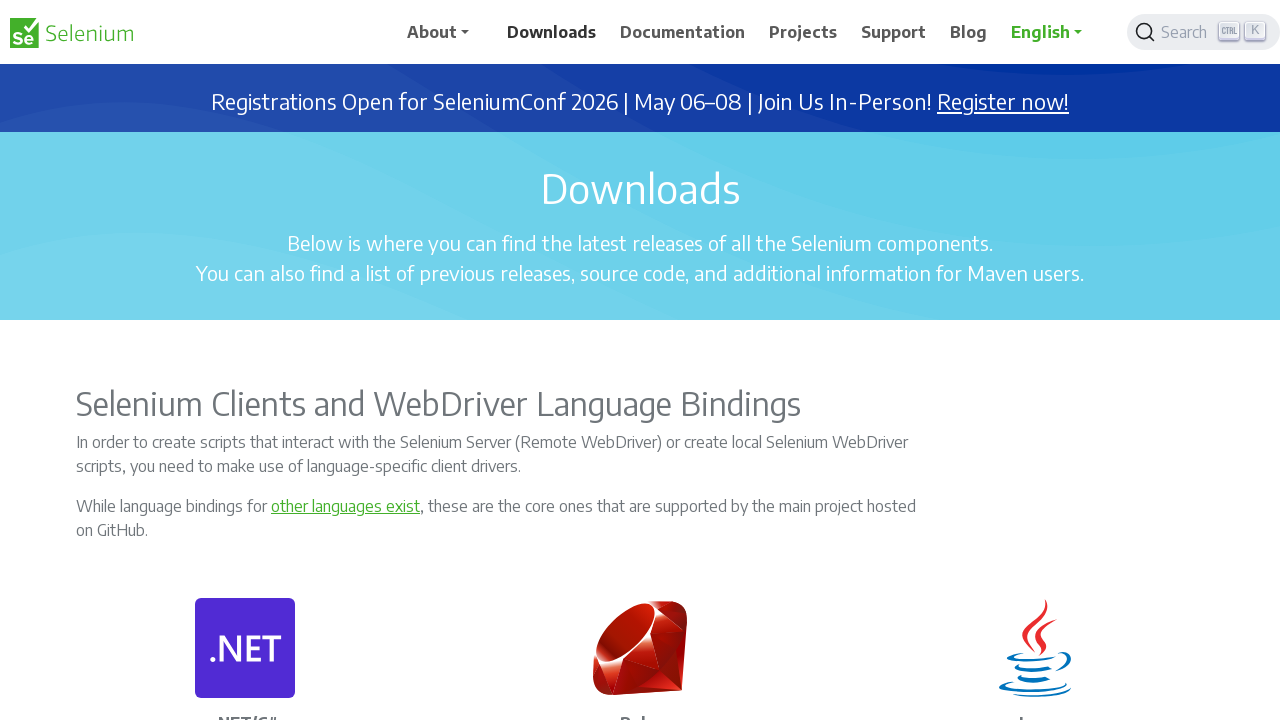